Tests alert and confirm dialog handling by filling a name field, triggering an alert, accepting it, then triggering a confirm dialog and dismissing it

Starting URL: https://rahulshettyacademy.com/AutomationPractice/

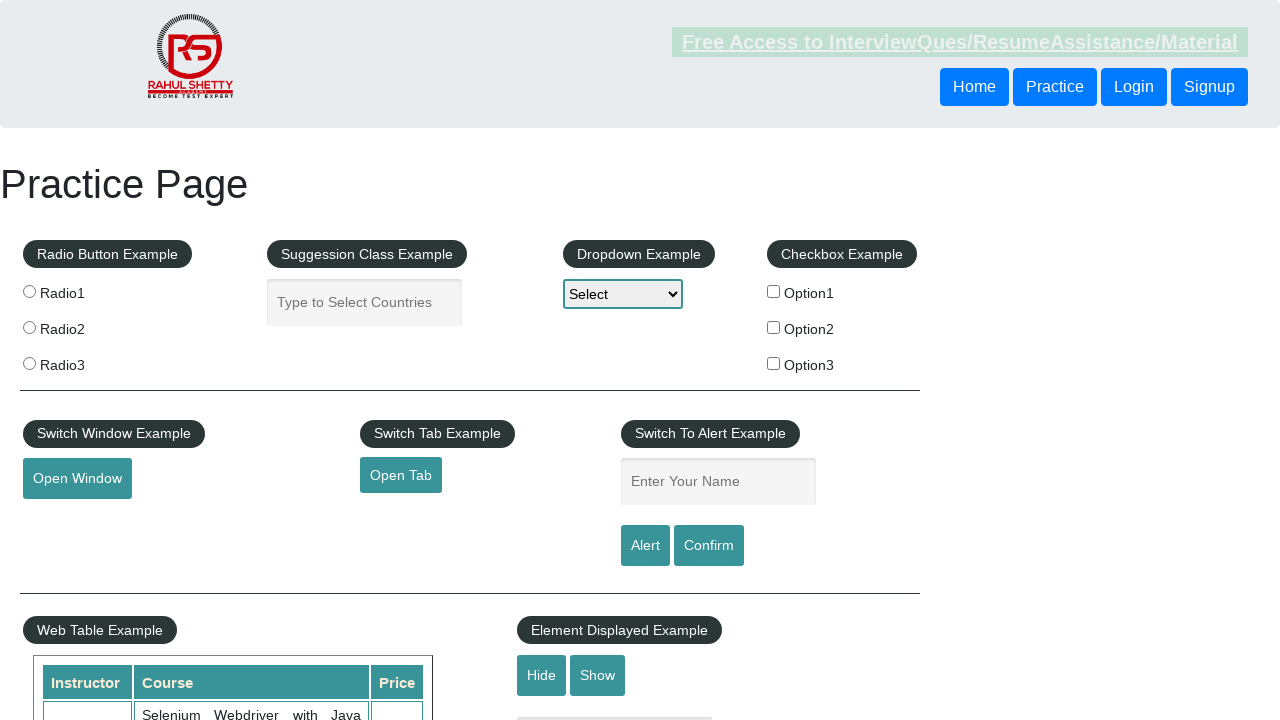

Filled name field with 'Gaurav' on input#name
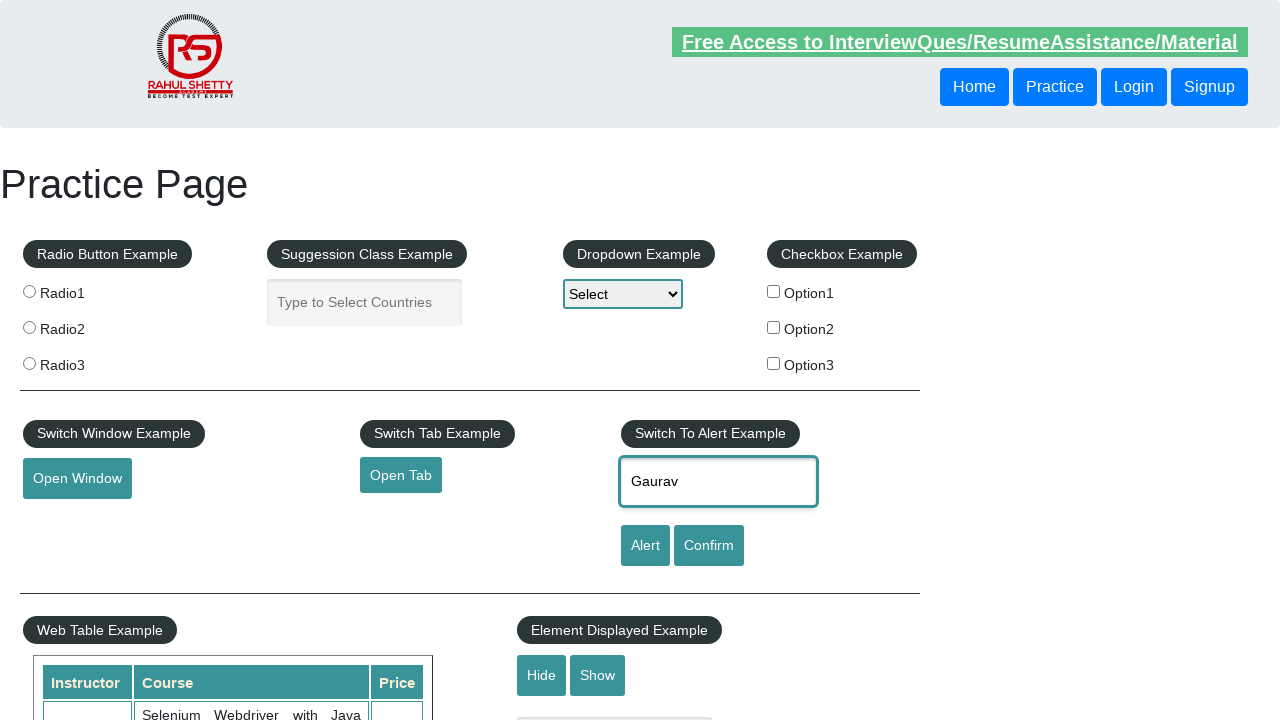

Clicked alert button at (645, 546) on input#alertbtn
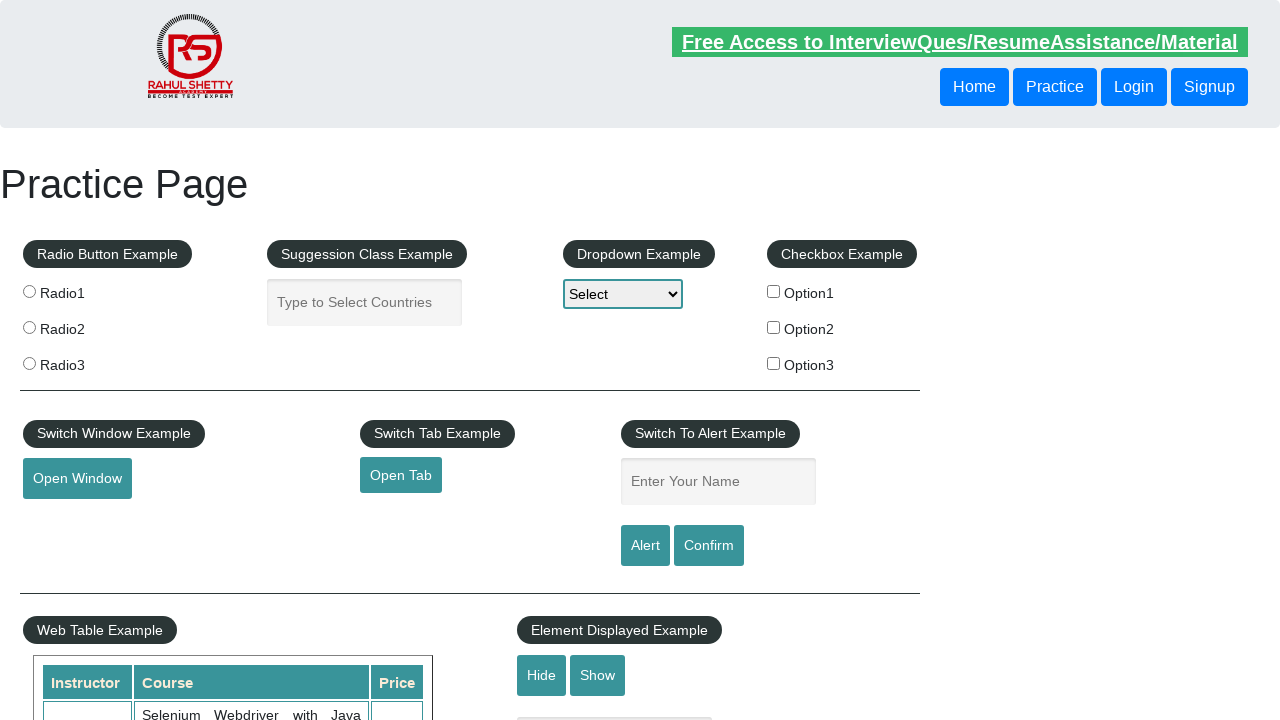

Set up dialog handler to accept alert
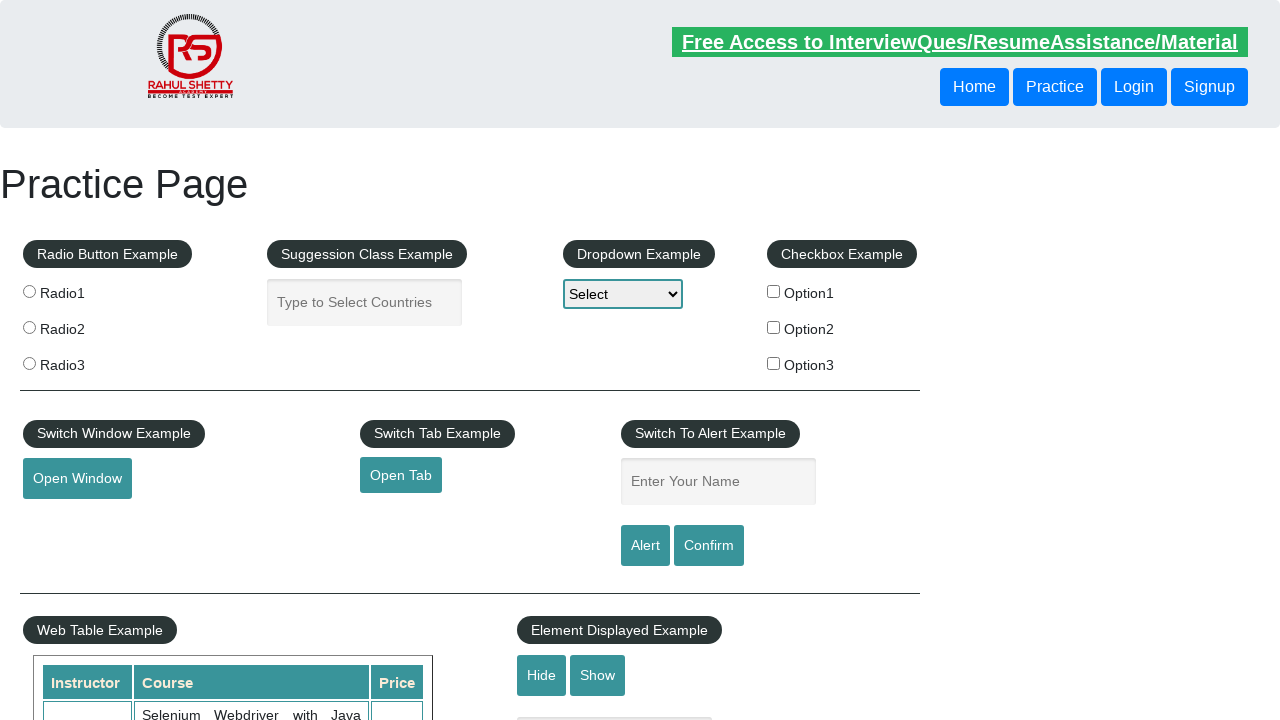

Waited for alert dialog to be processed
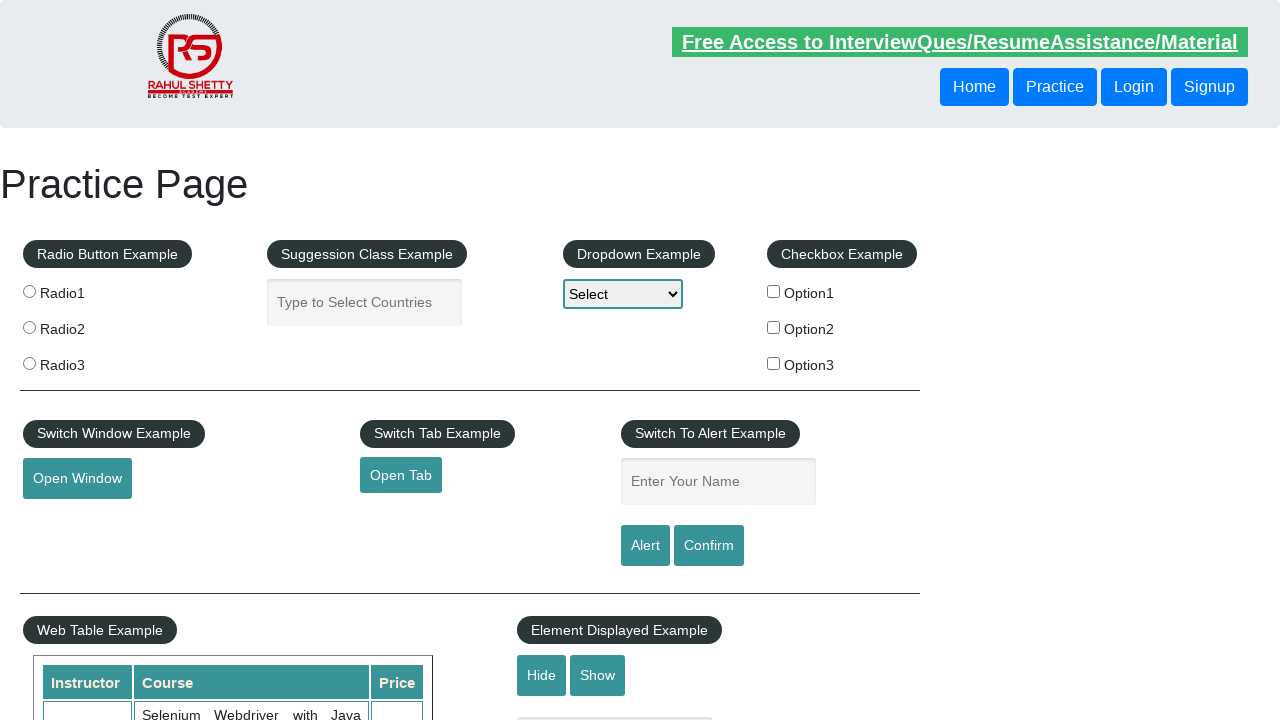

Set up dialog handler to dismiss confirm dialog
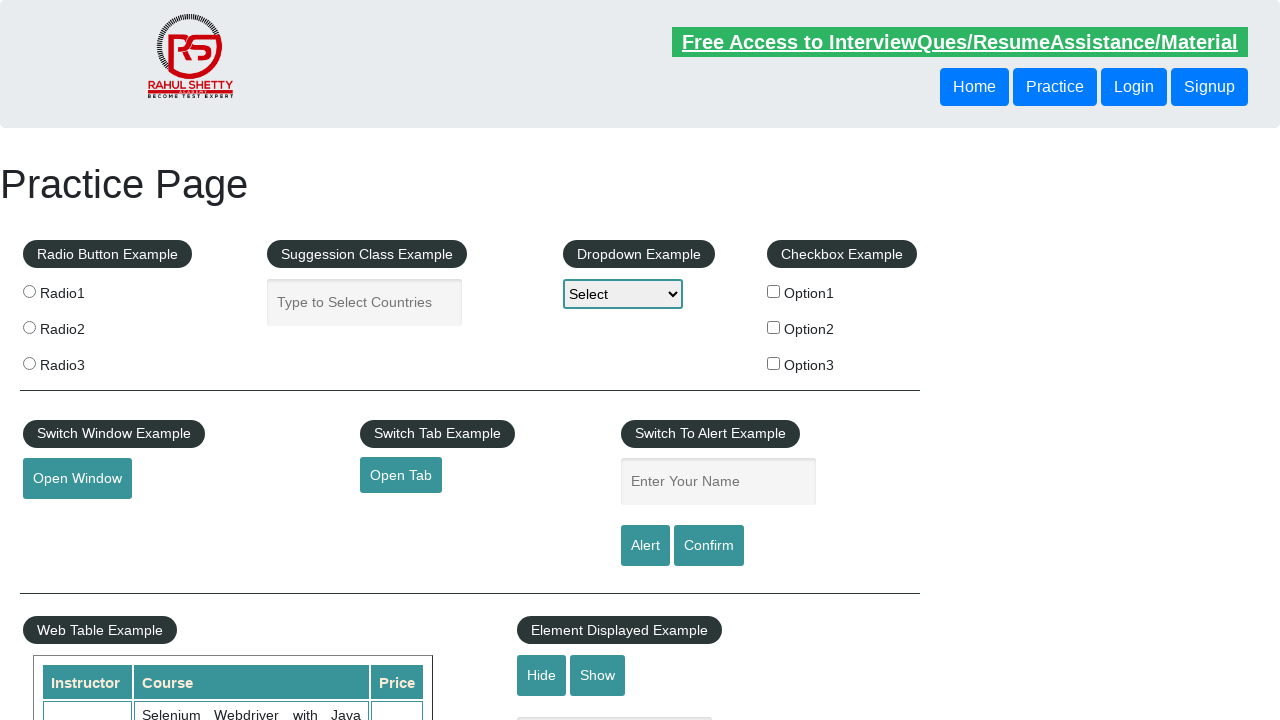

Clicked confirm button at (709, 546) on input#confirmbtn
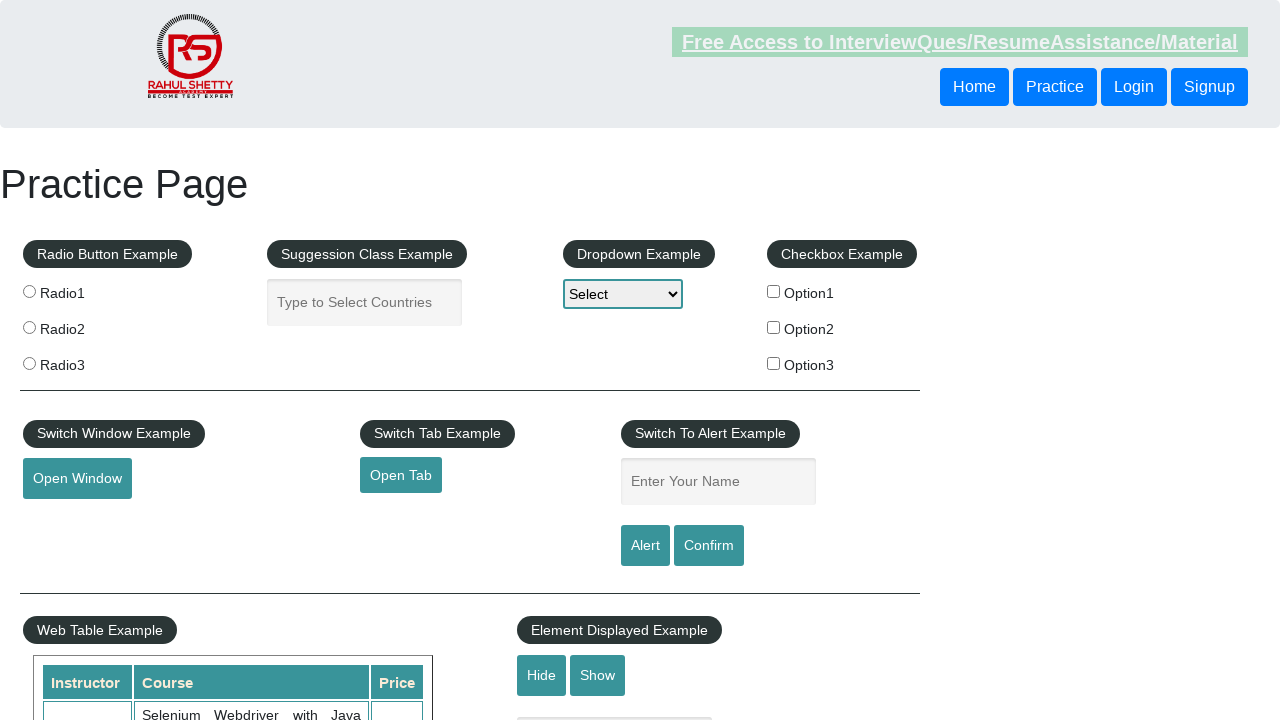

Waited for confirm dialog to be processed
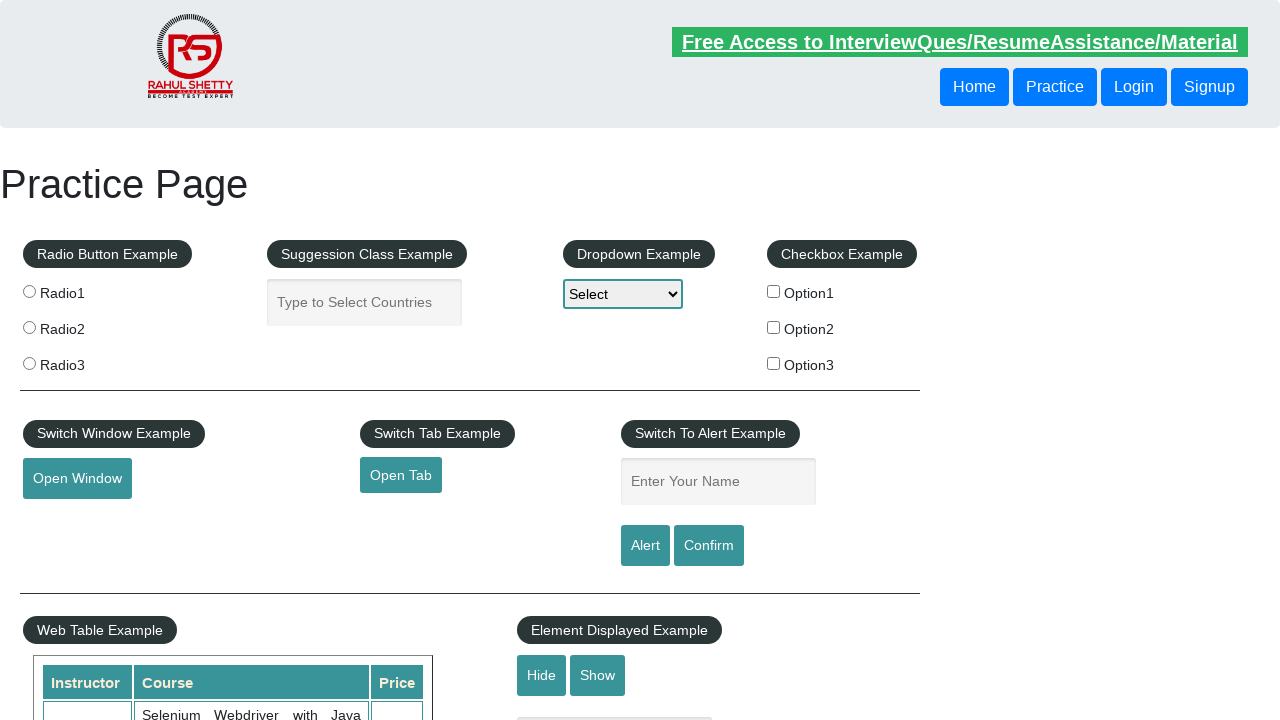

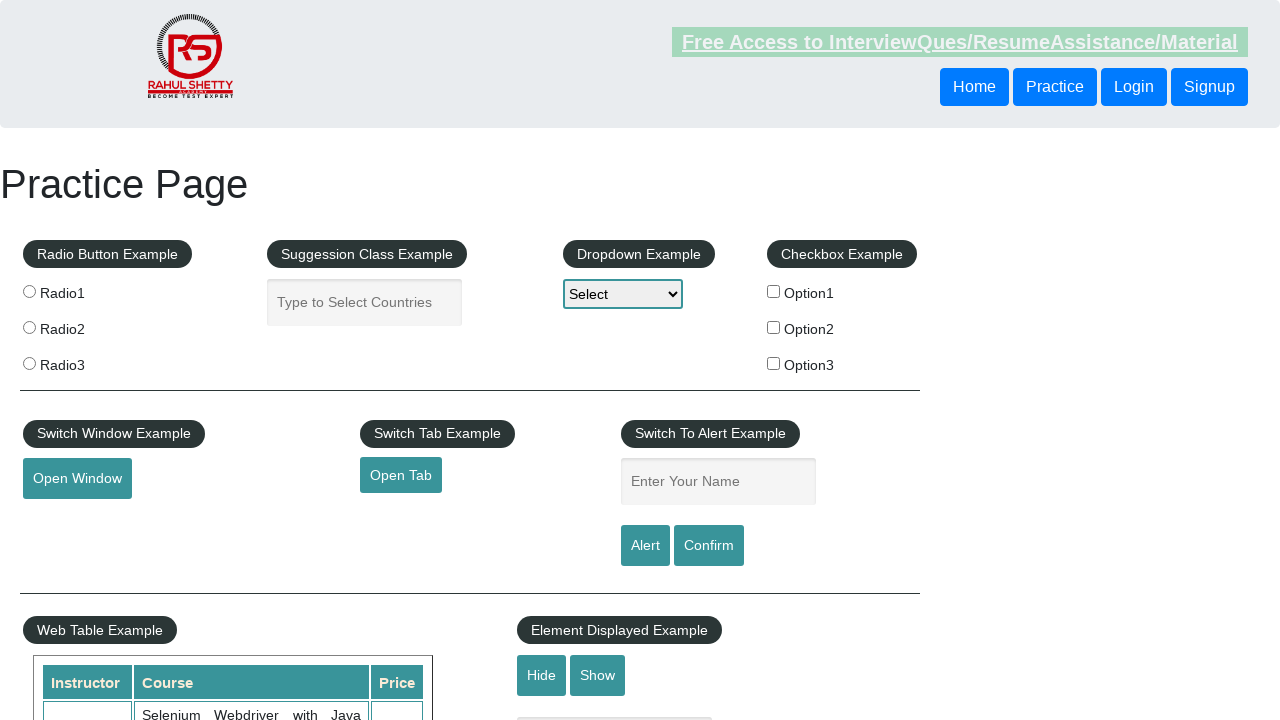